Tests drag and drop functionality on jQuery UI demo page by dragging an element into a droppable area within an iframe

Starting URL: https://jqueryui.com/droppable/

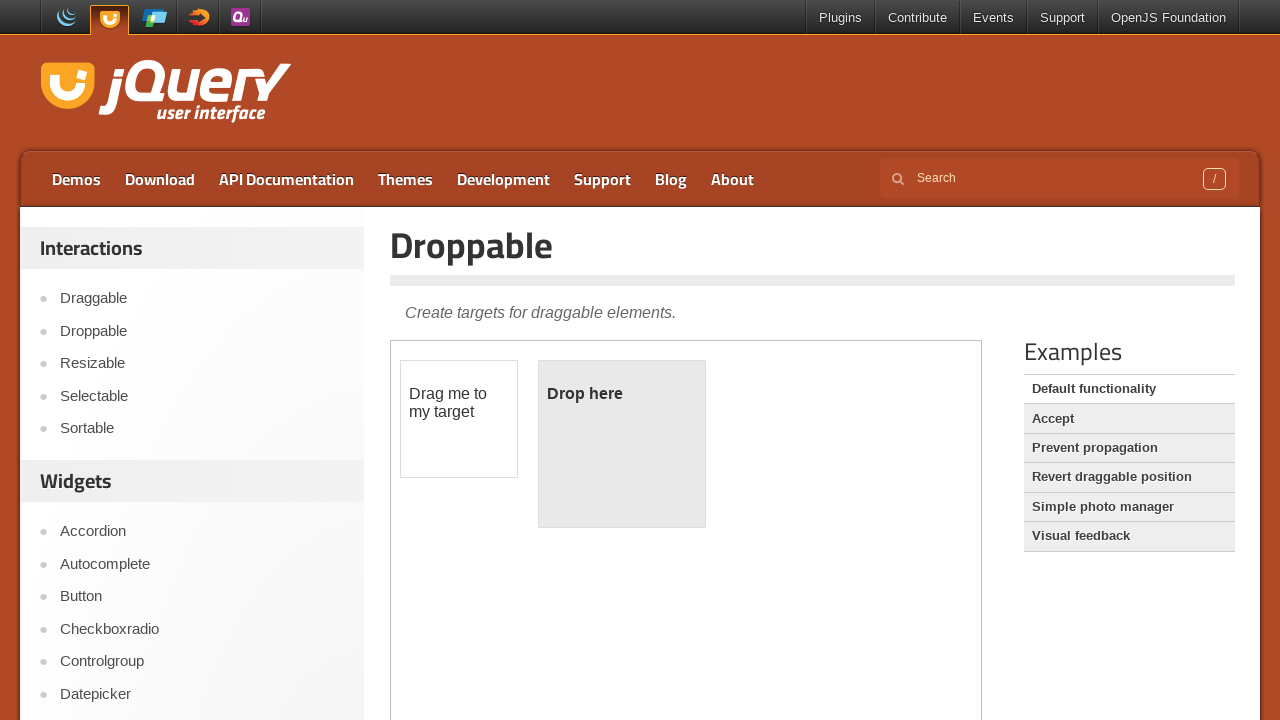

Located iframe containing drag and drop demo
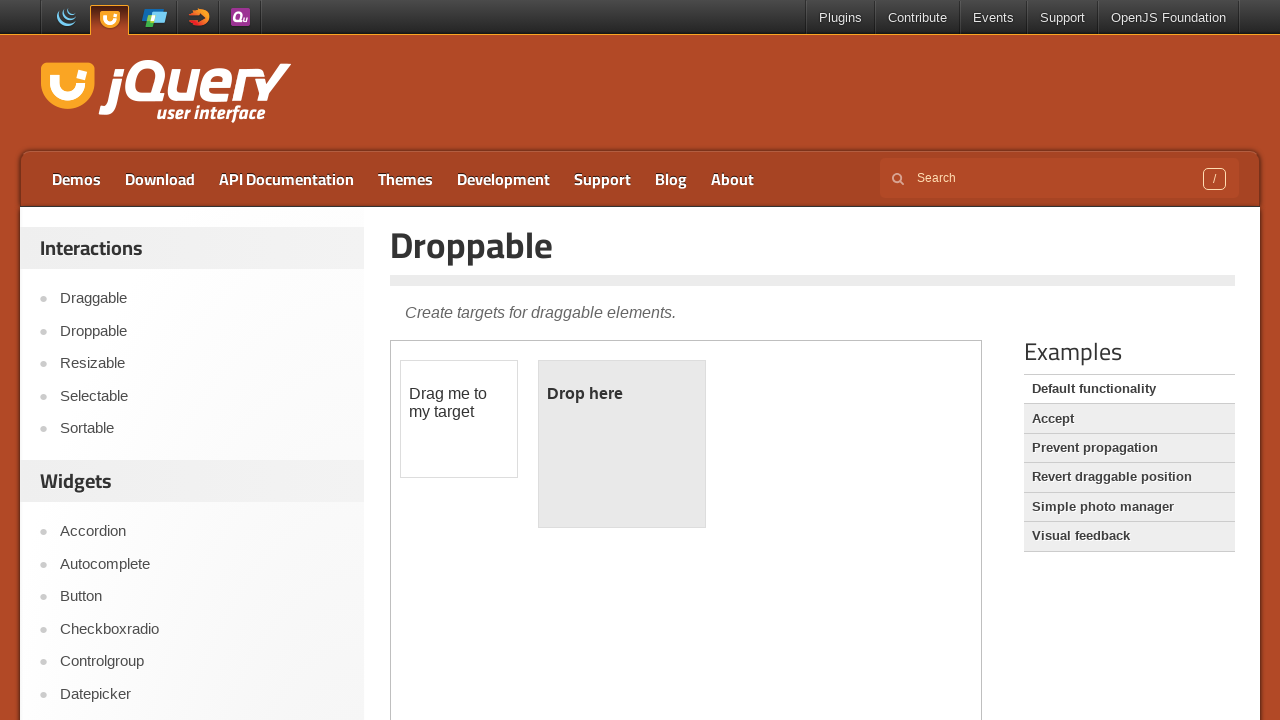

Clicked on draggable element at (459, 419) on iframe.demo-frame >> nth=0 >> internal:control=enter-frame >> #draggable
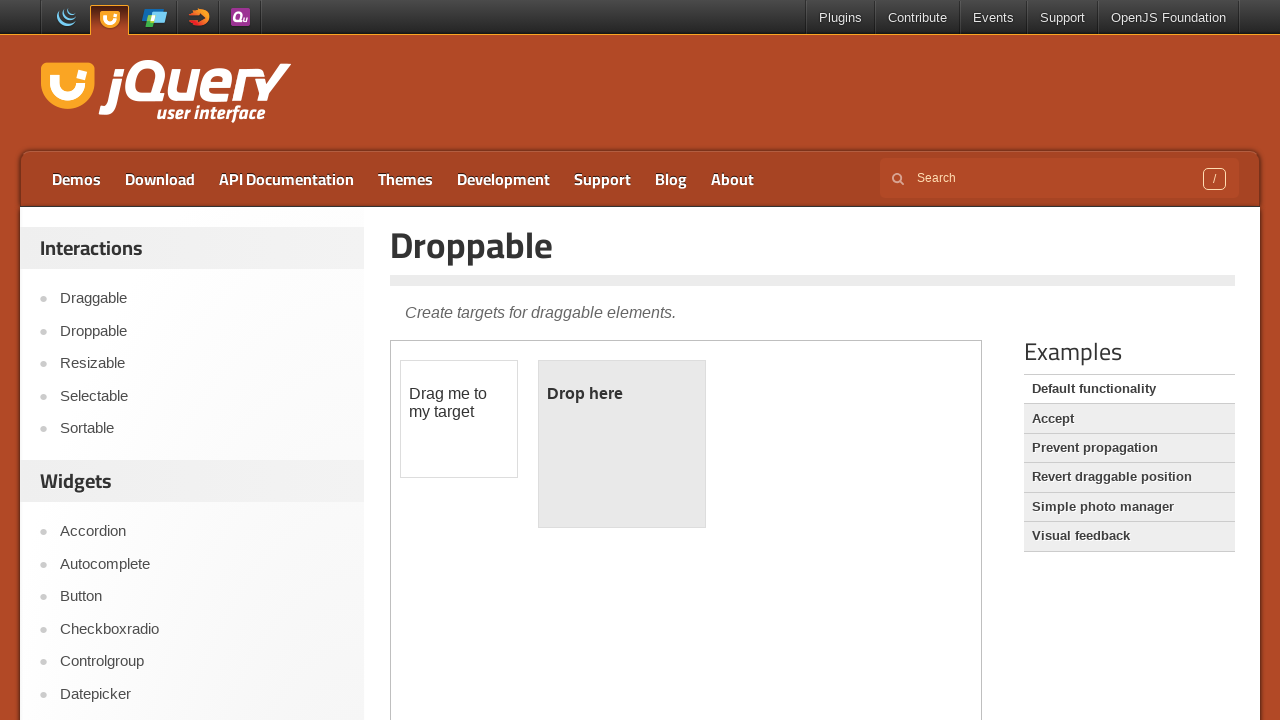

Located draggable element for drag operation
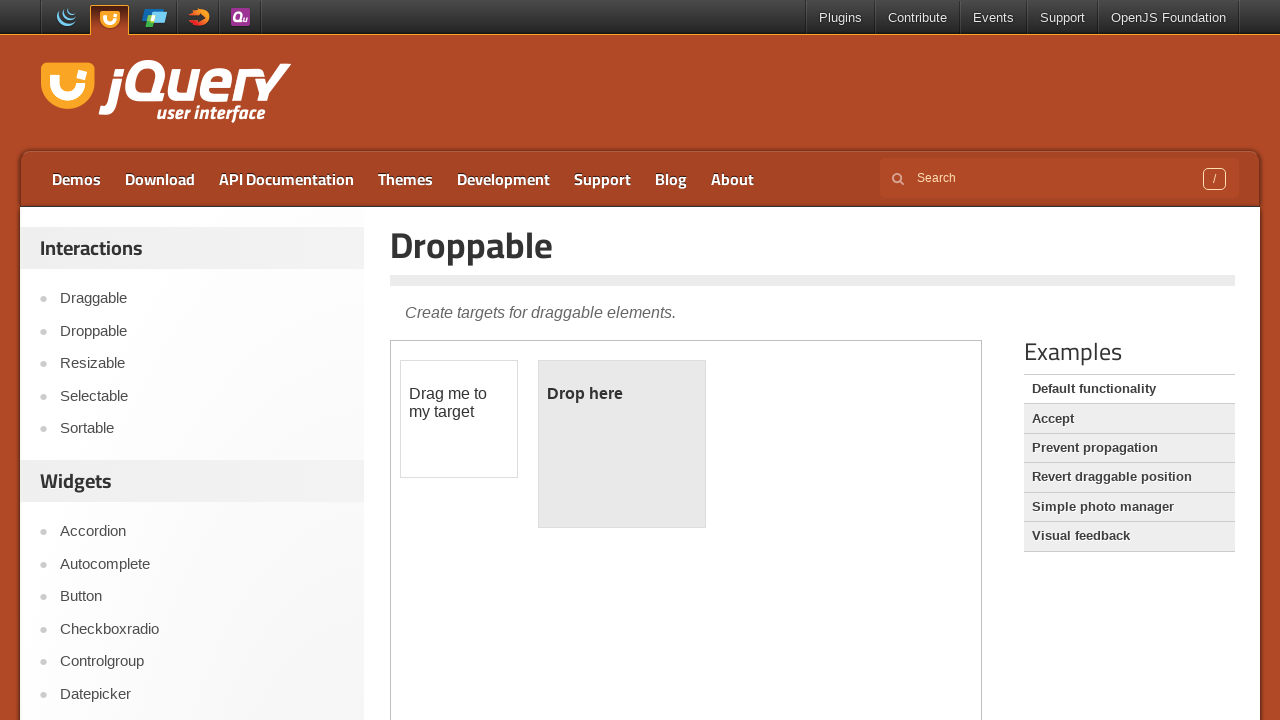

Located droppable target area
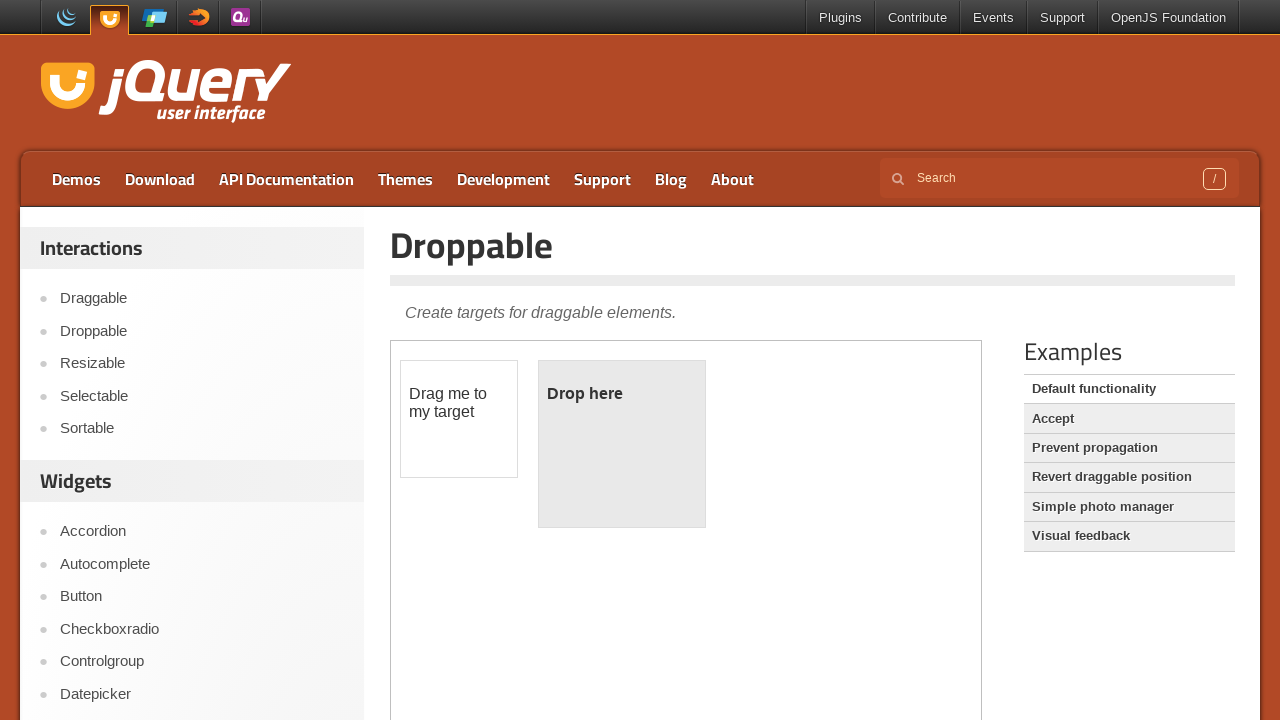

Dragged element into droppable area within iframe at (622, 444)
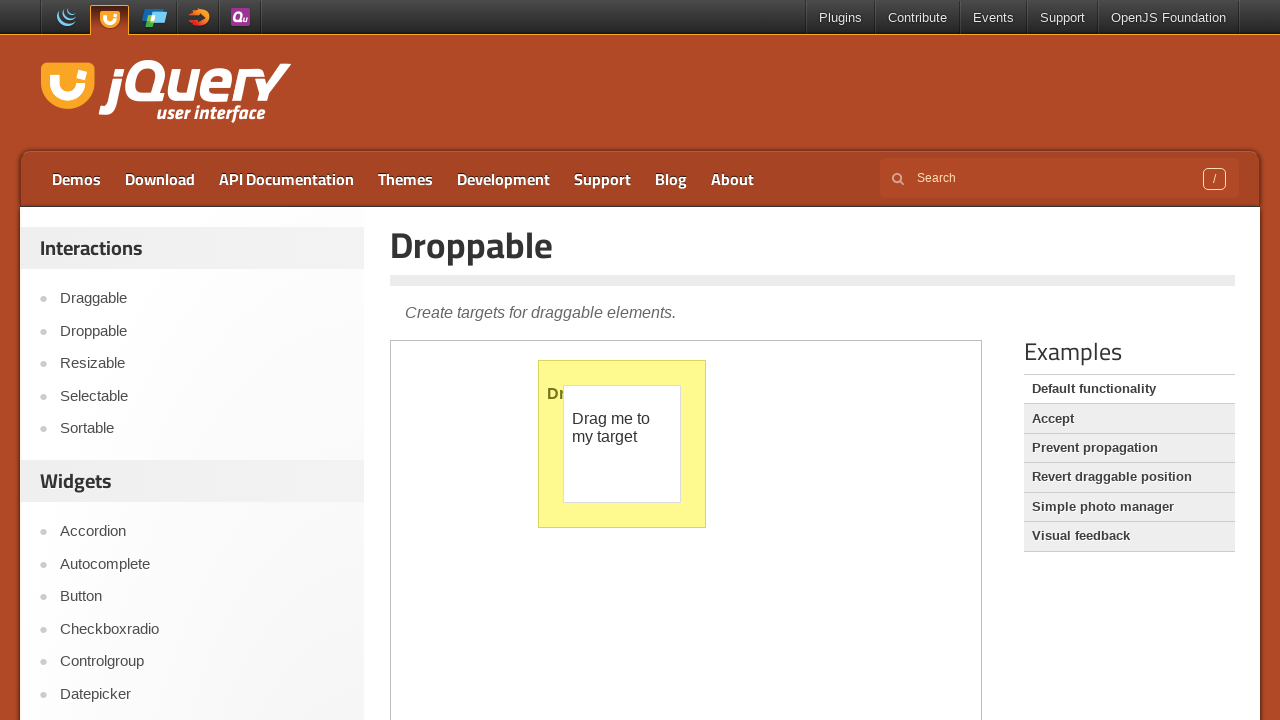

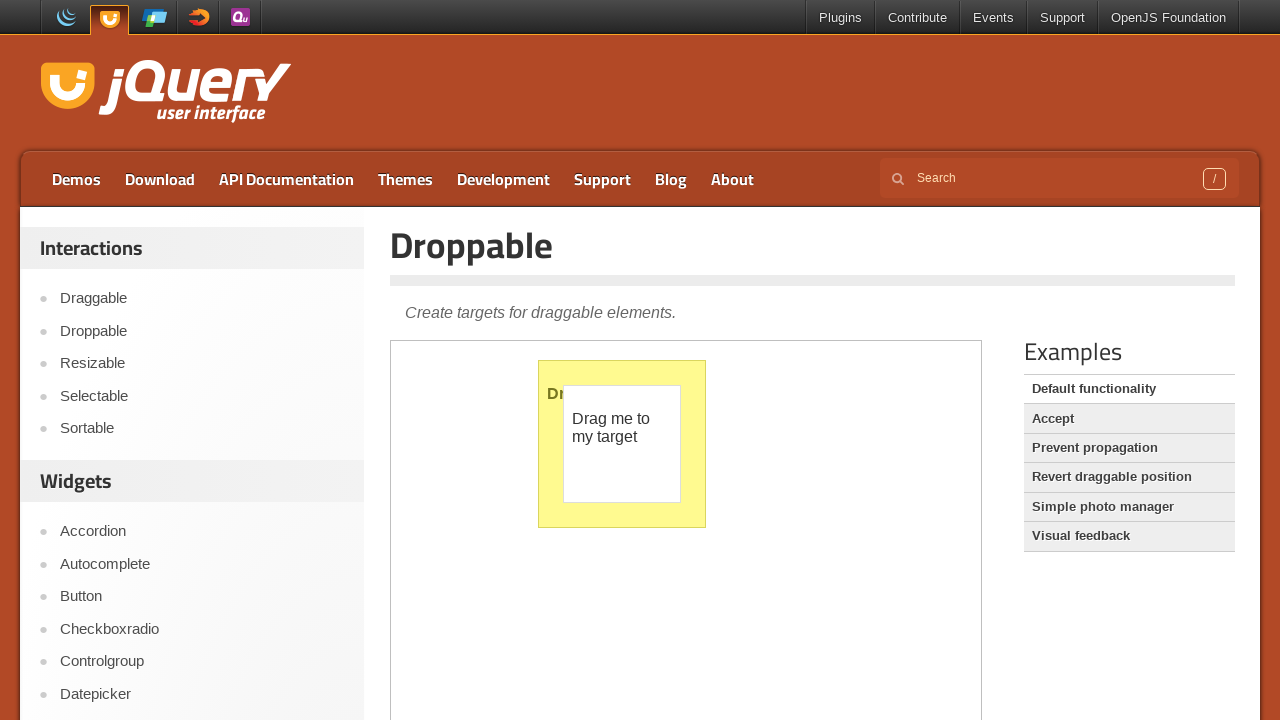